Navigates to invadelabs.com, verifies the page title, and resizes the browser window to capture the full page dimensions

Starting URL: http://invadelabs.com/

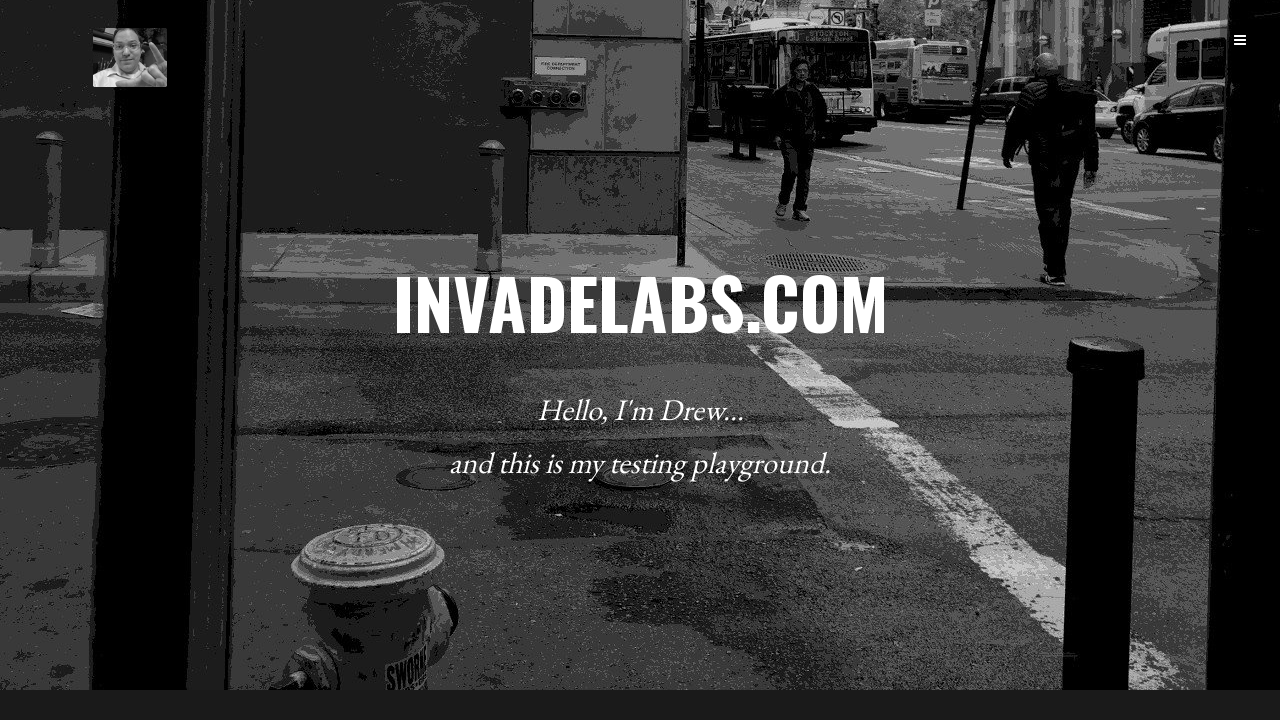

Navigated to http://invadelabs.com/
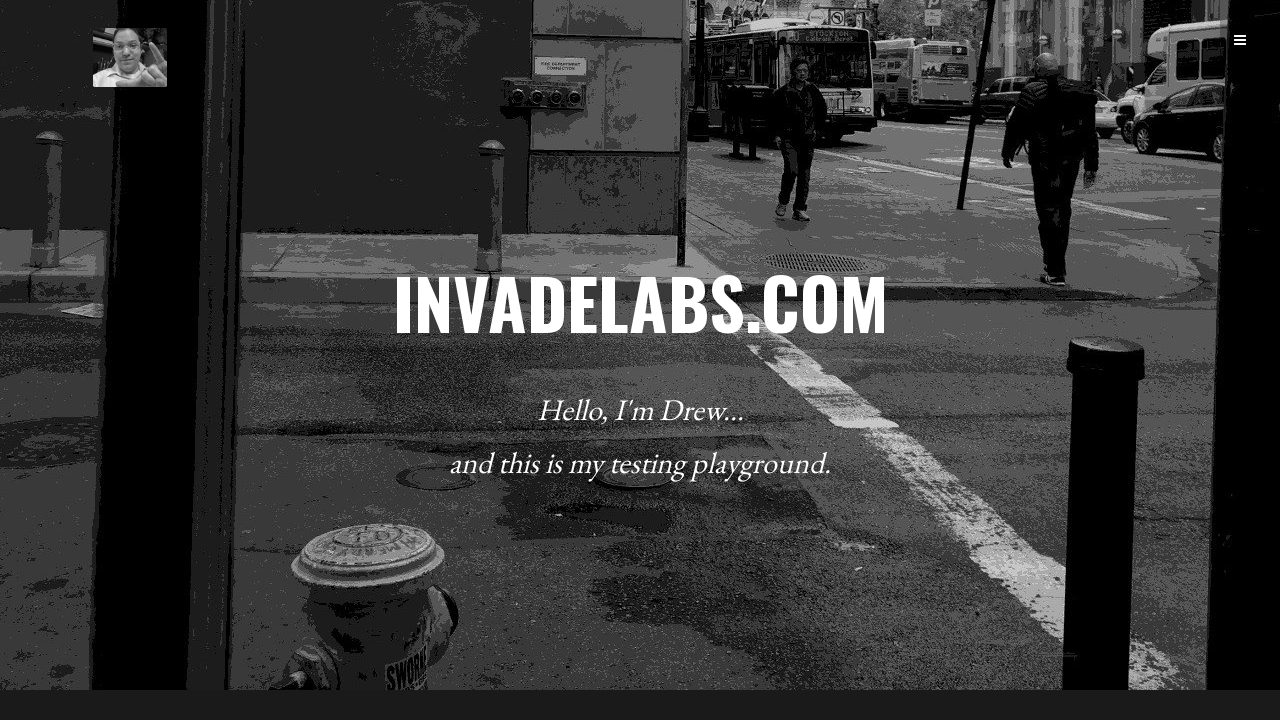

Verified page title is 'invadelabs.com'
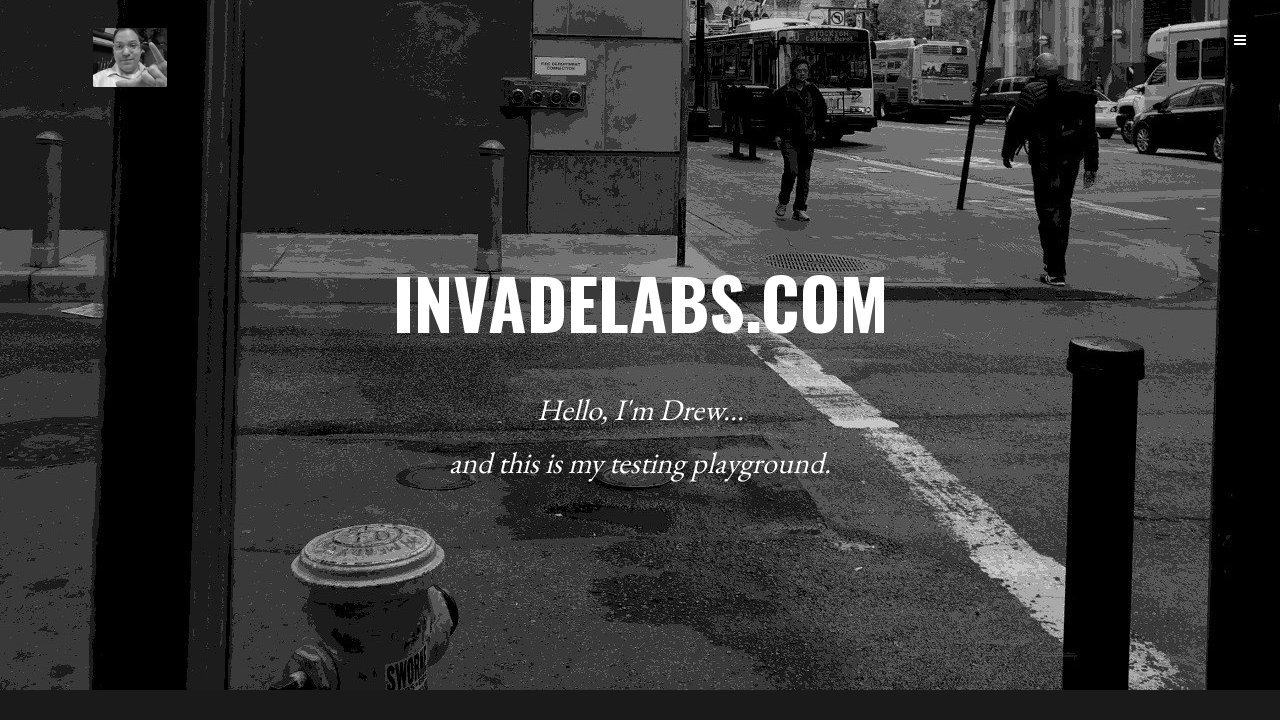

Retrieved full page width using JavaScript
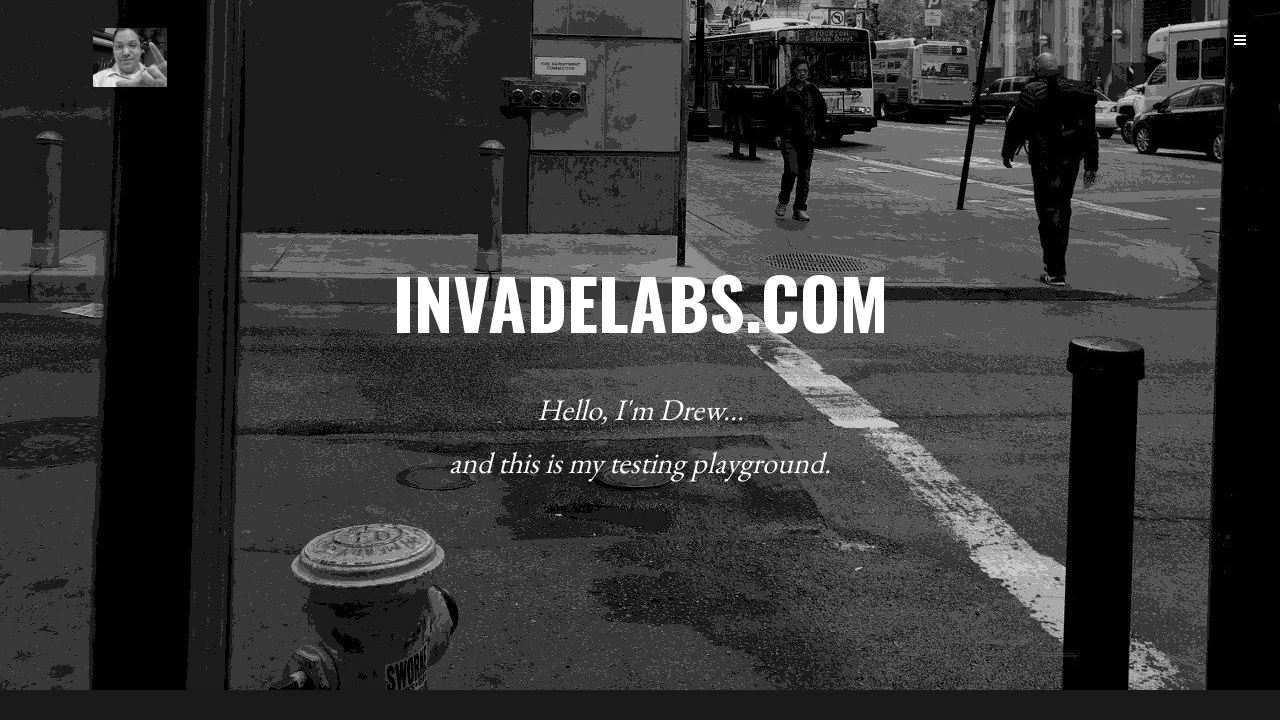

Retrieved full page height using JavaScript
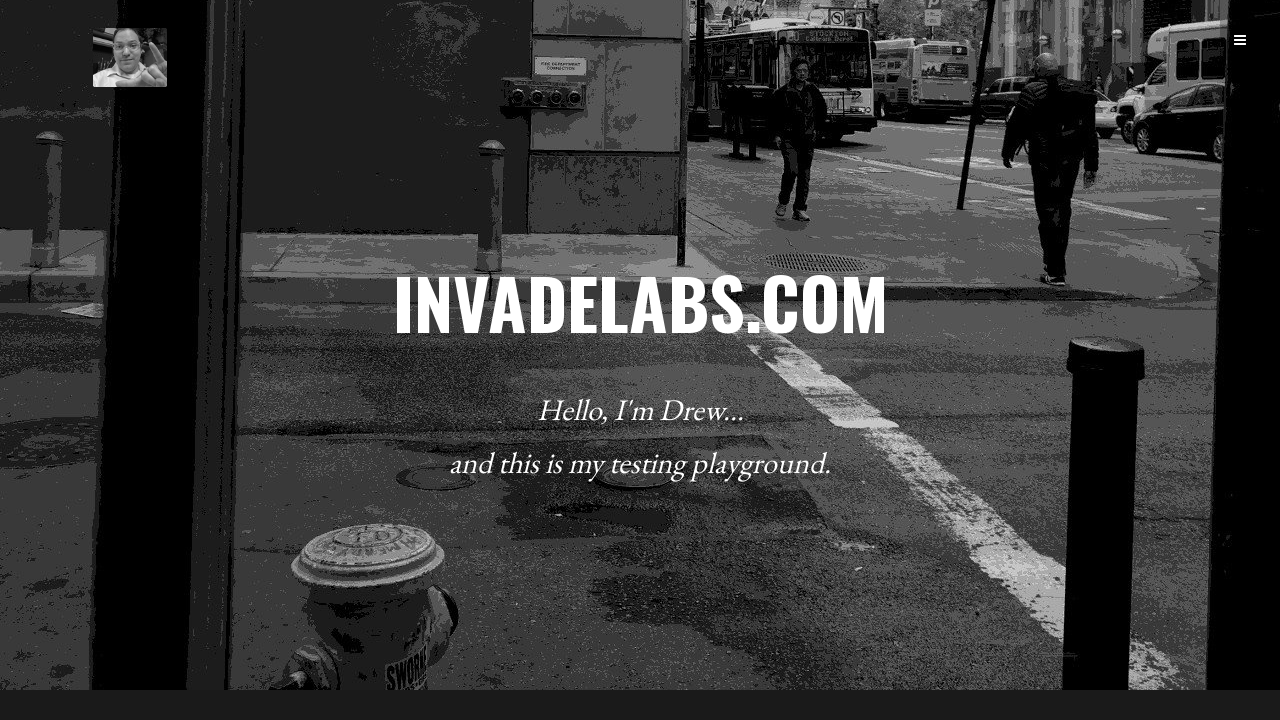

Resized viewport to full page dimensions (1280x1788)
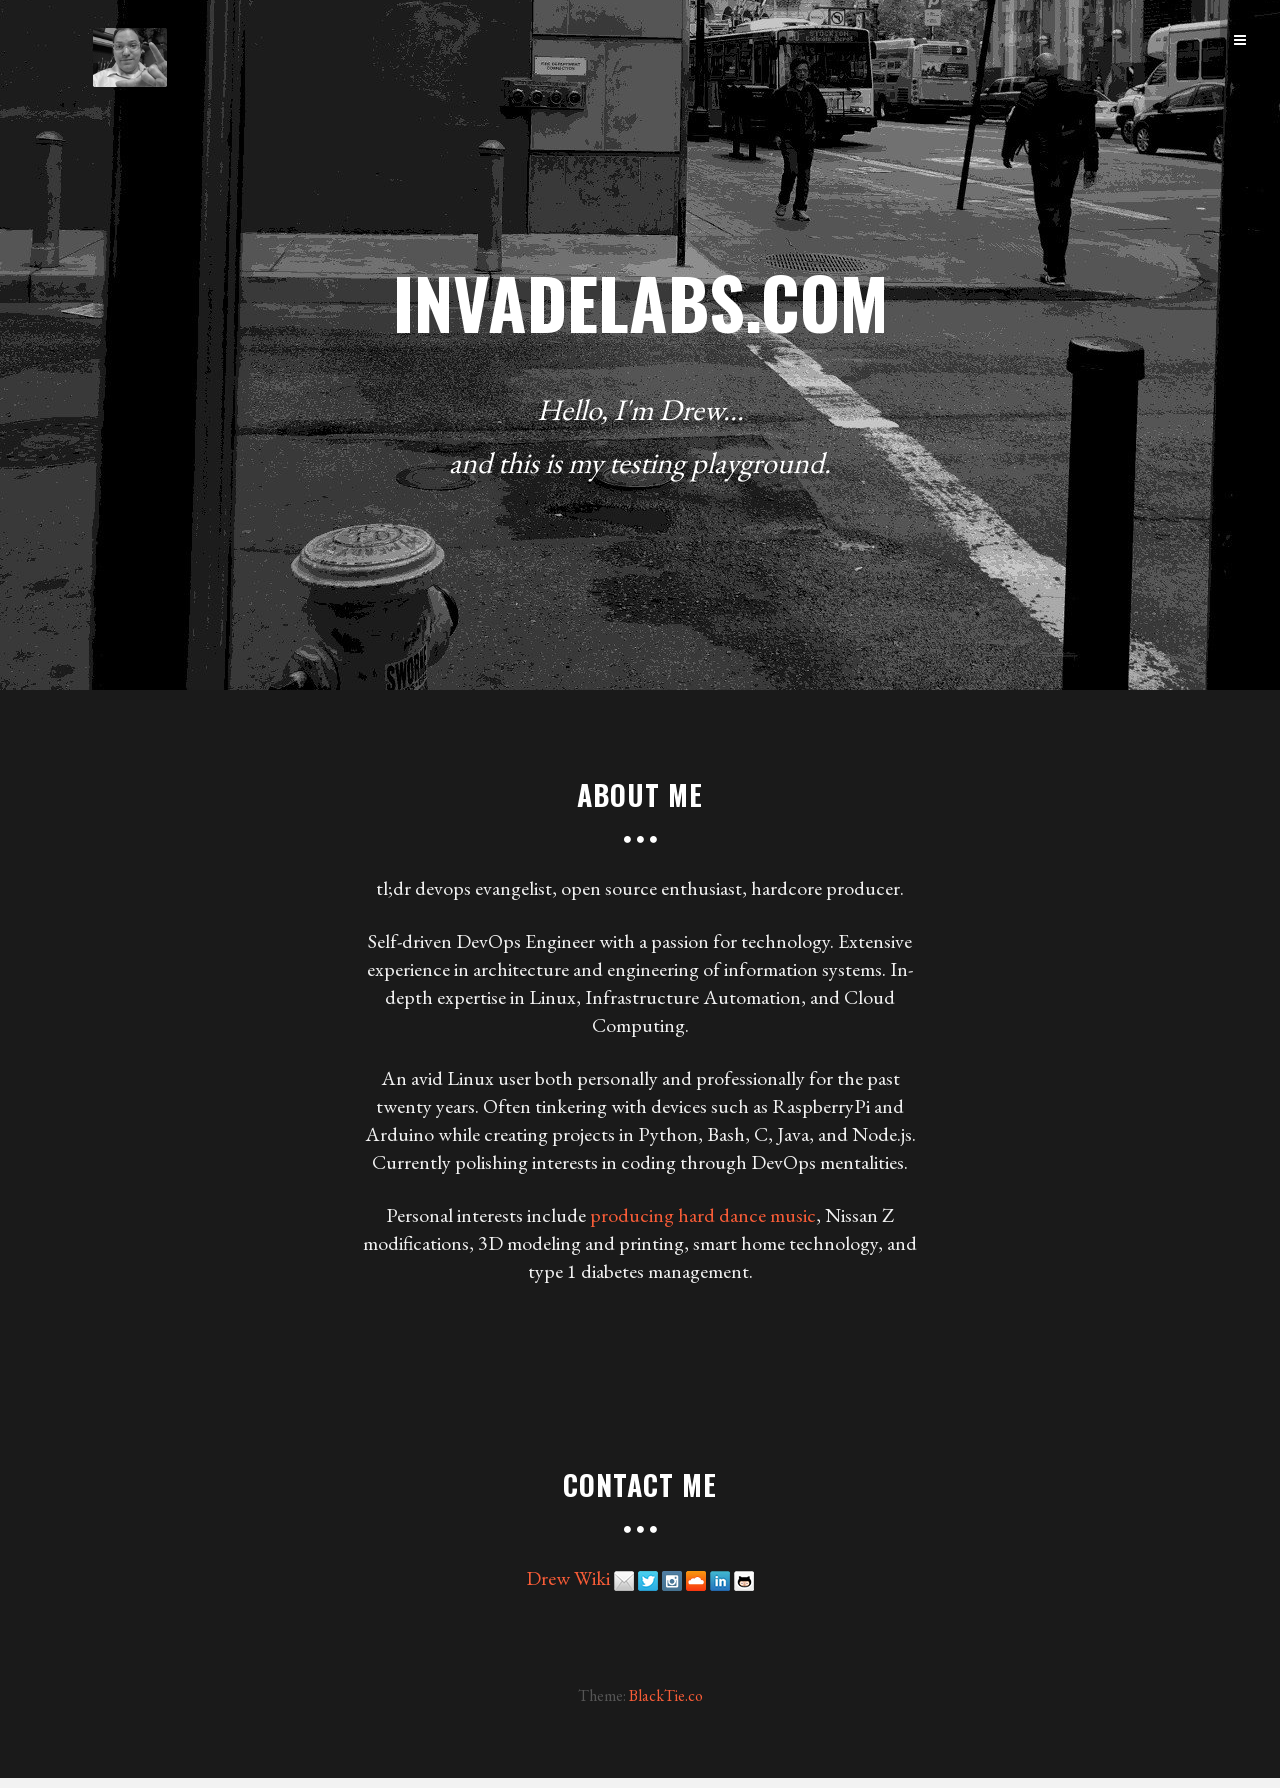

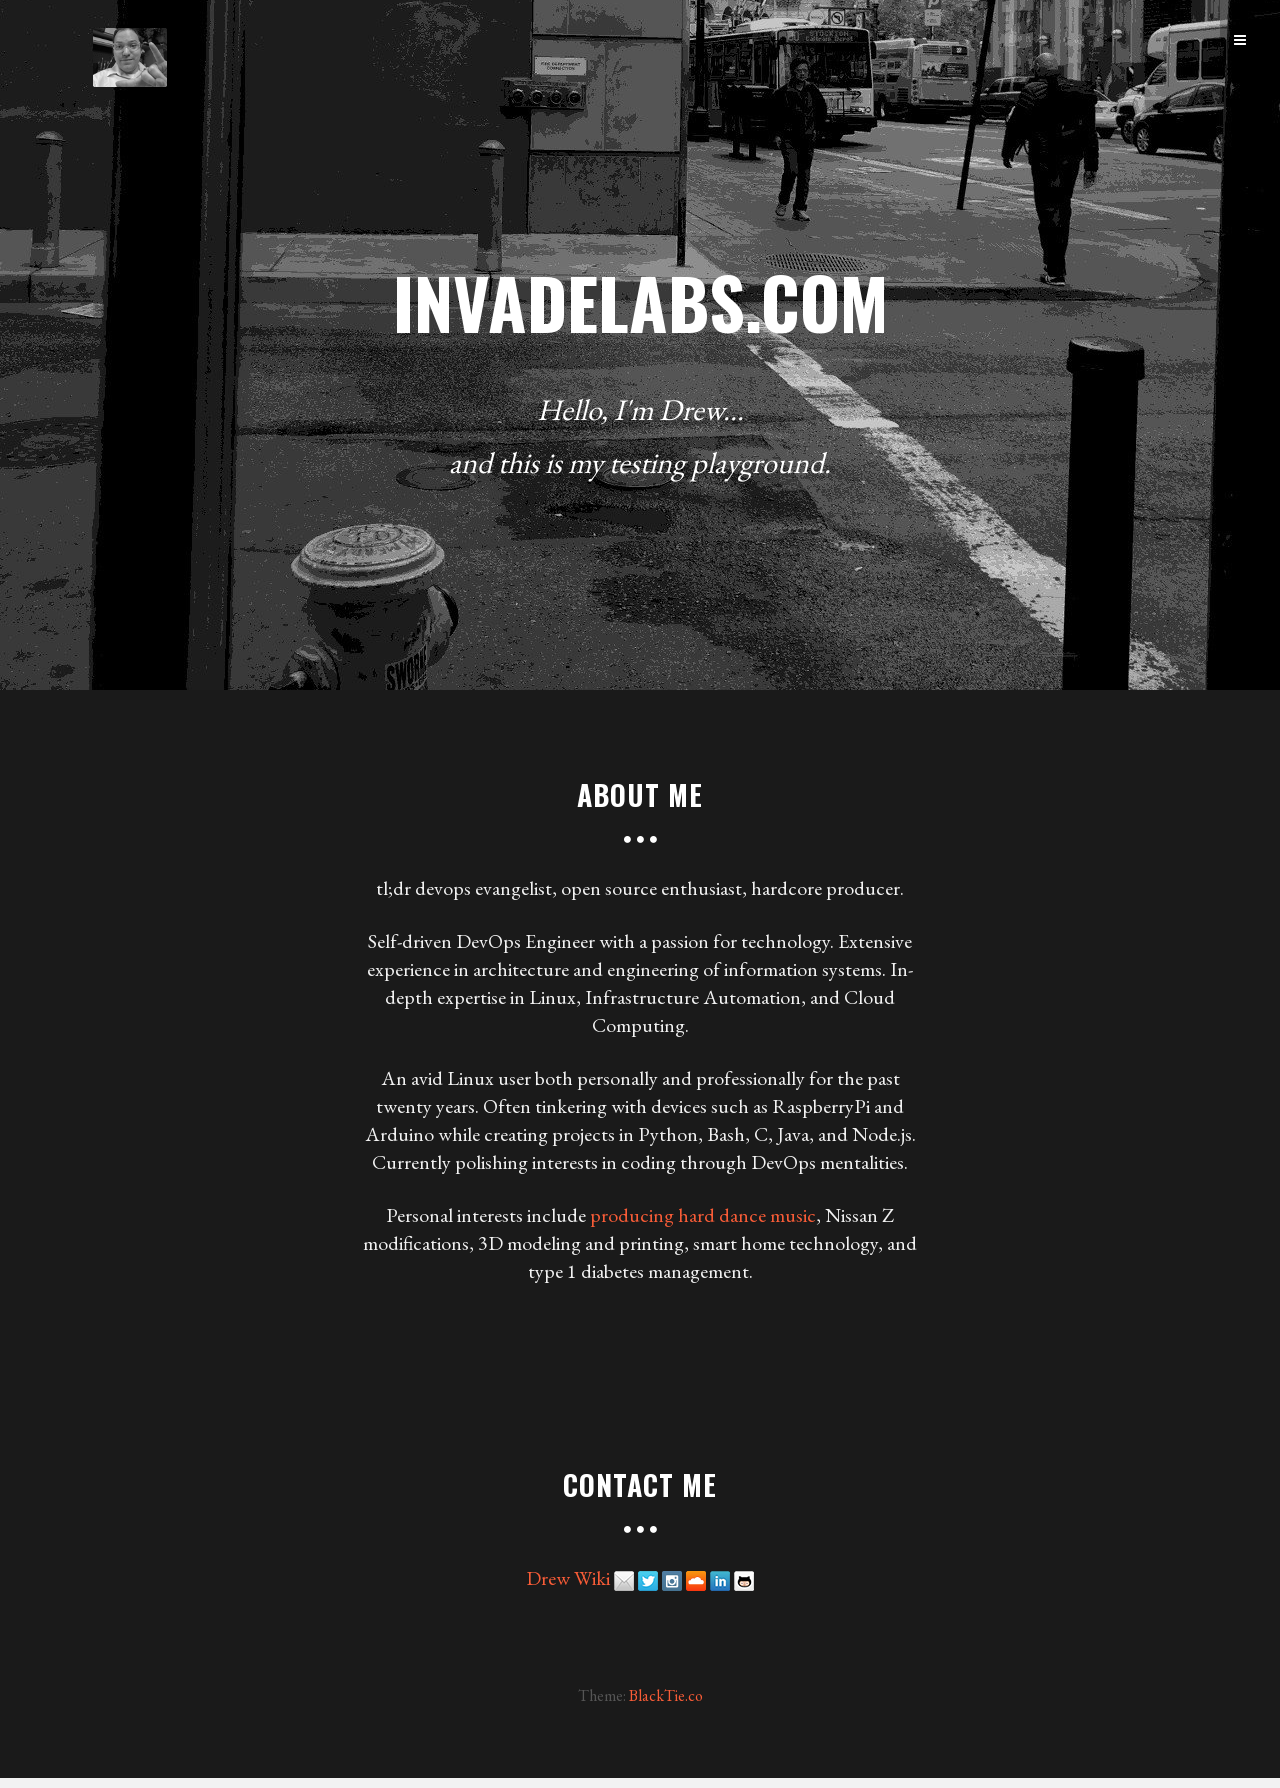